Verifies that the About us button in the header displays the correct text "About us"

Starting URL: https://www.demoblaze.com/index.html

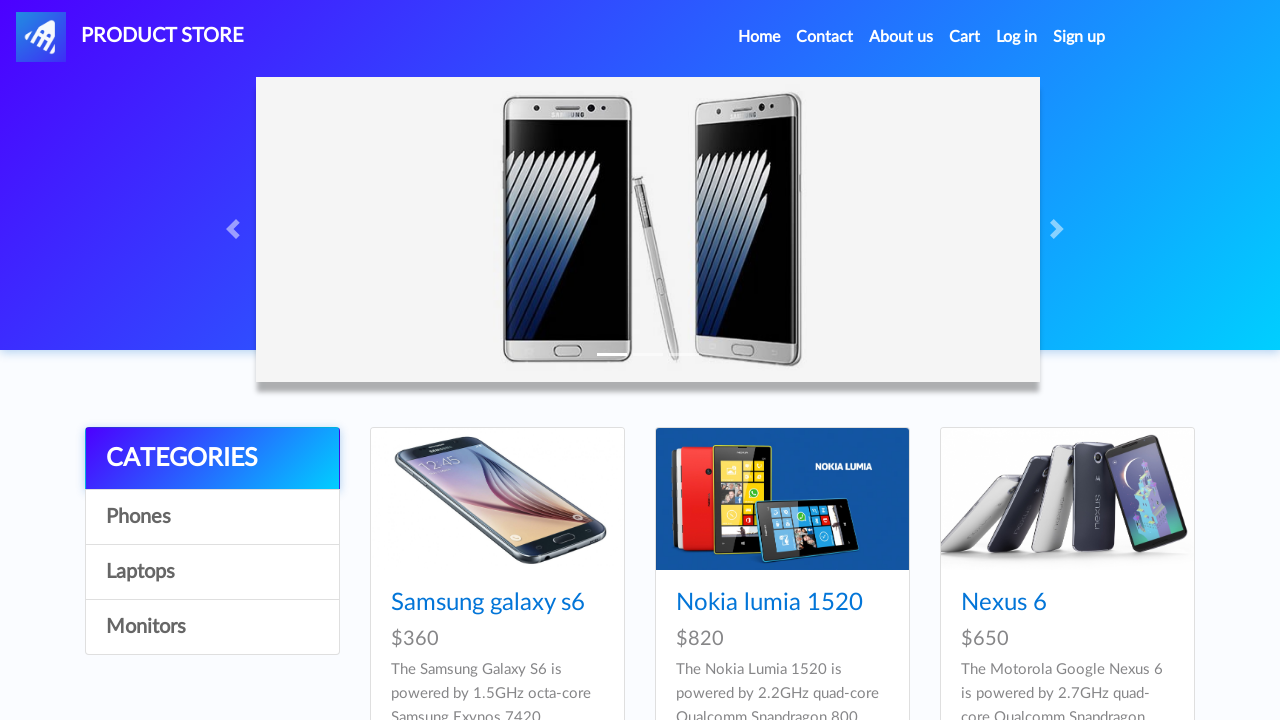

Navigated to https://www.demoblaze.com/index.html
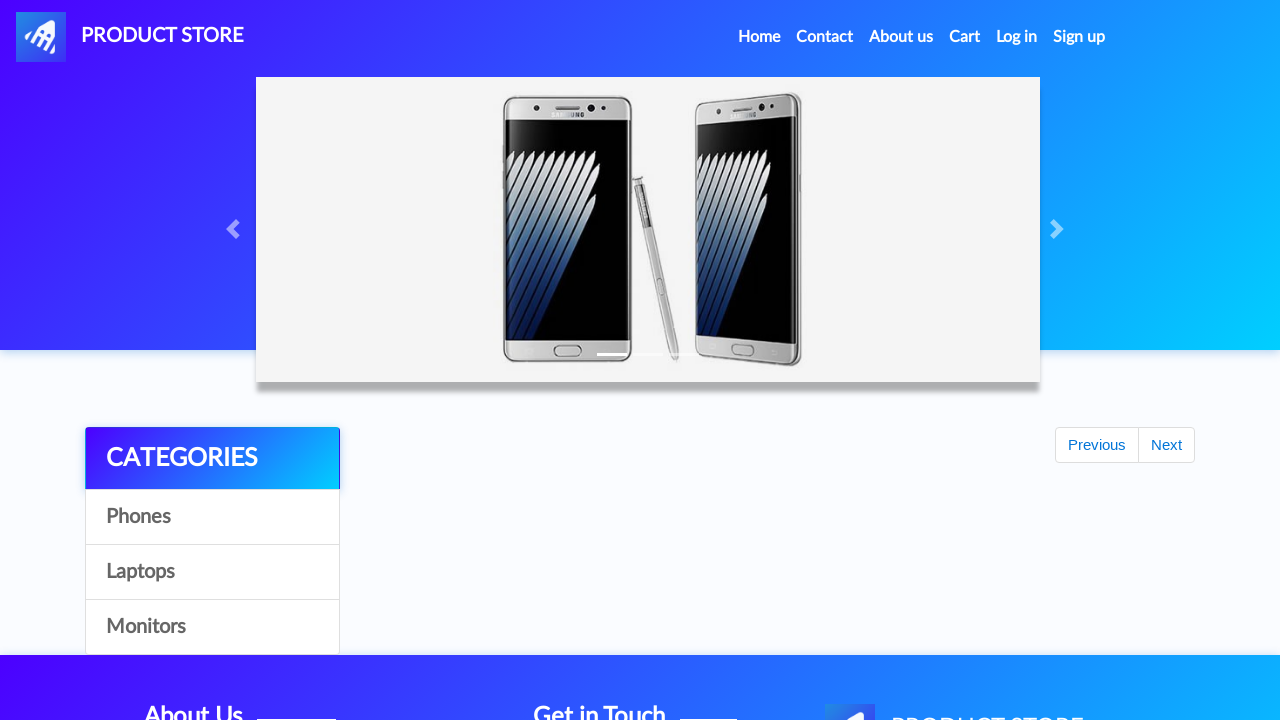

Located the About us button in the header
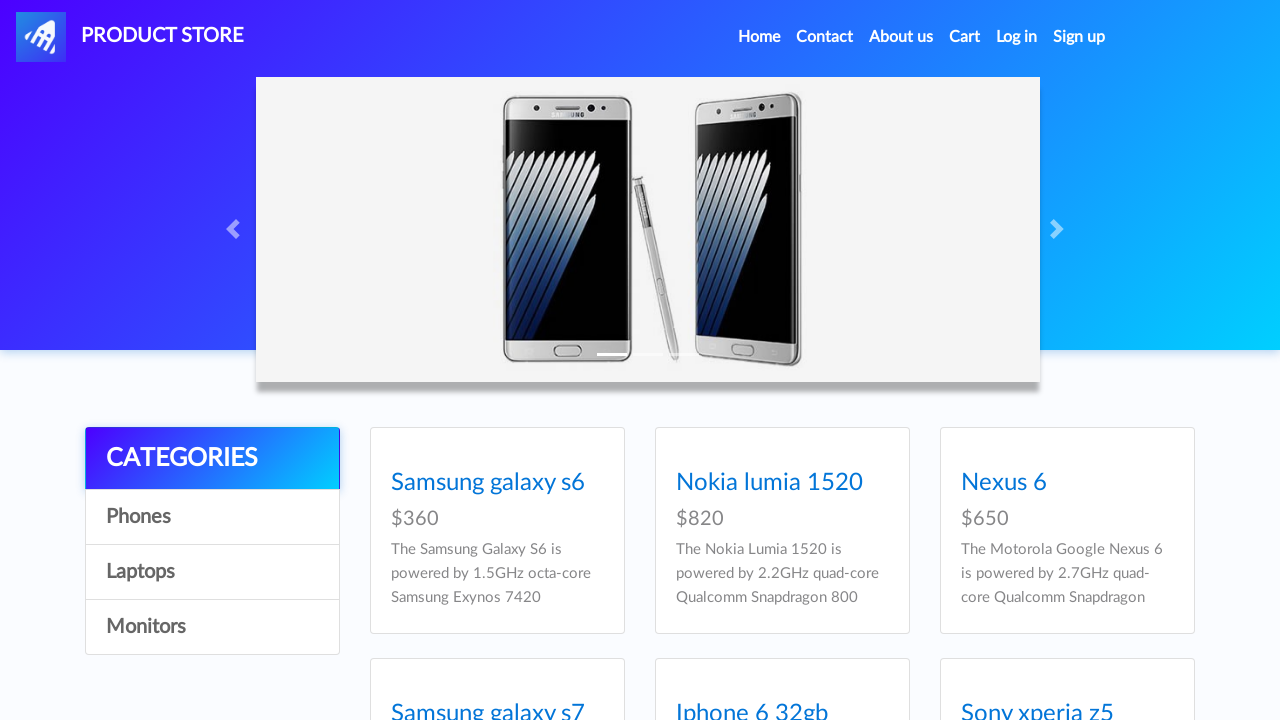

Verified that About us button displays the correct text 'About us'
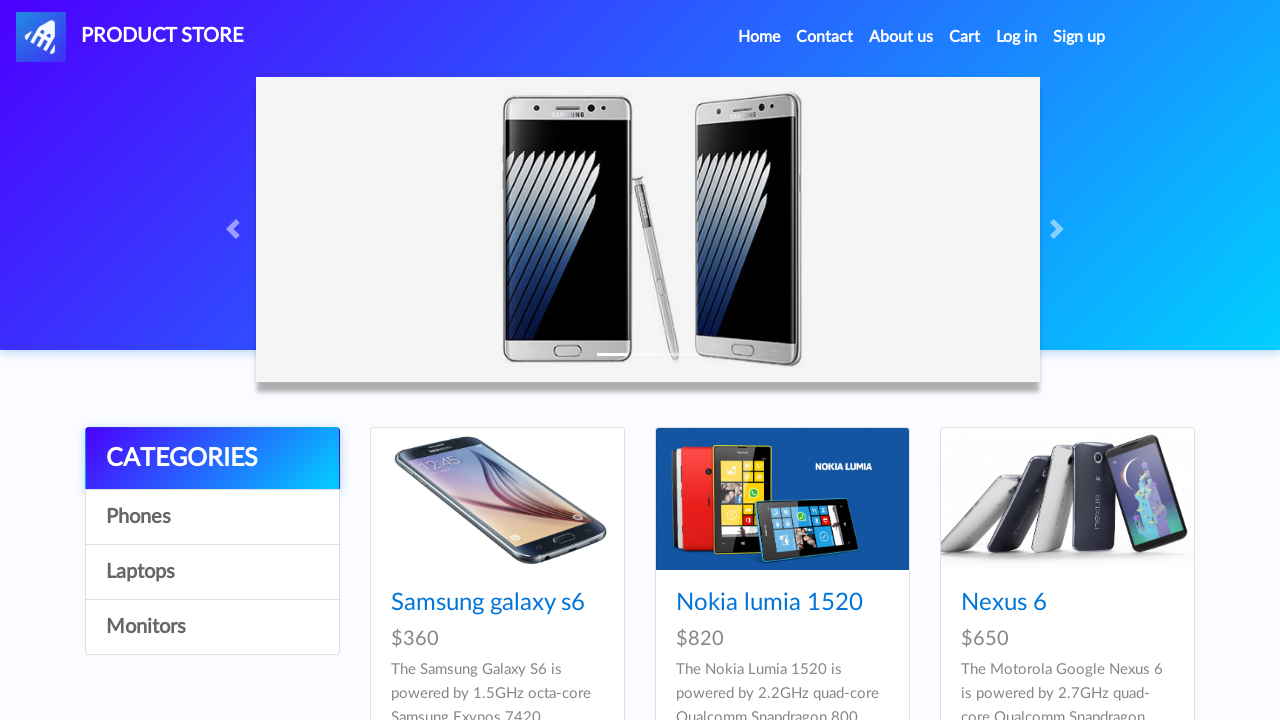

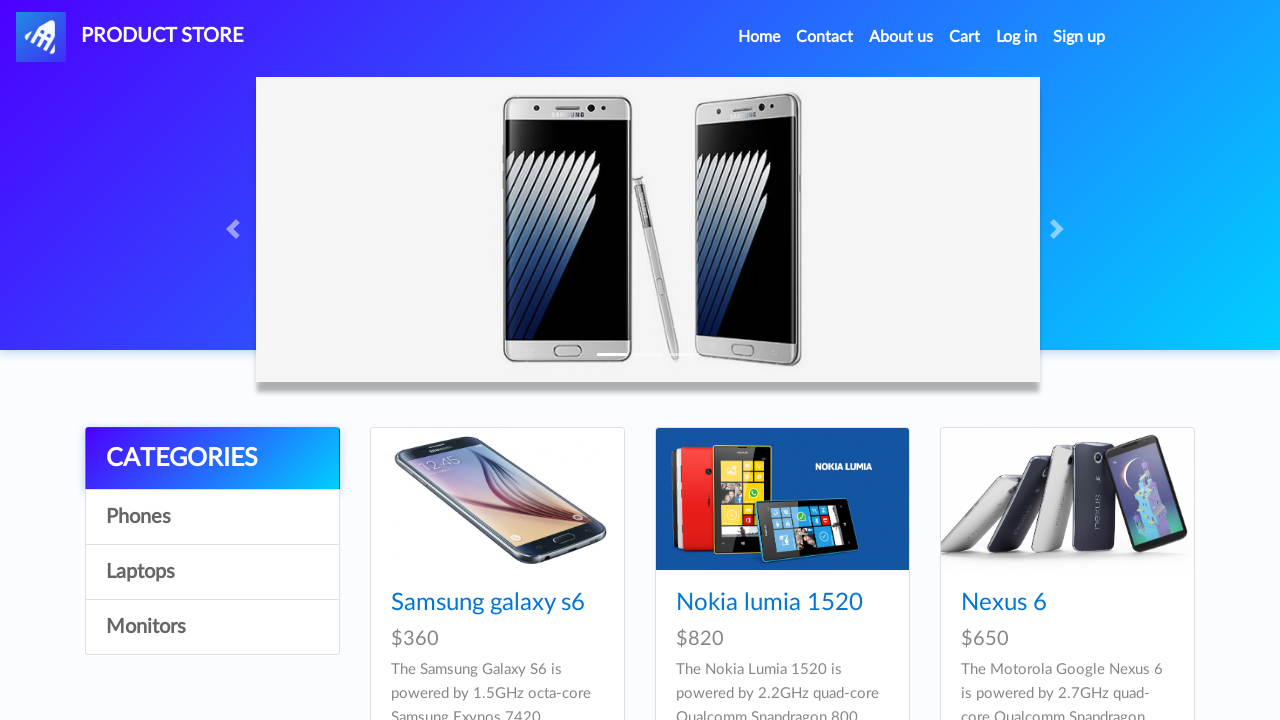